Tests the textbox form on DemoQA by filling in name, email, current address, and permanent address fields, then submitting the form

Starting URL: https://demoqa.com/text-box

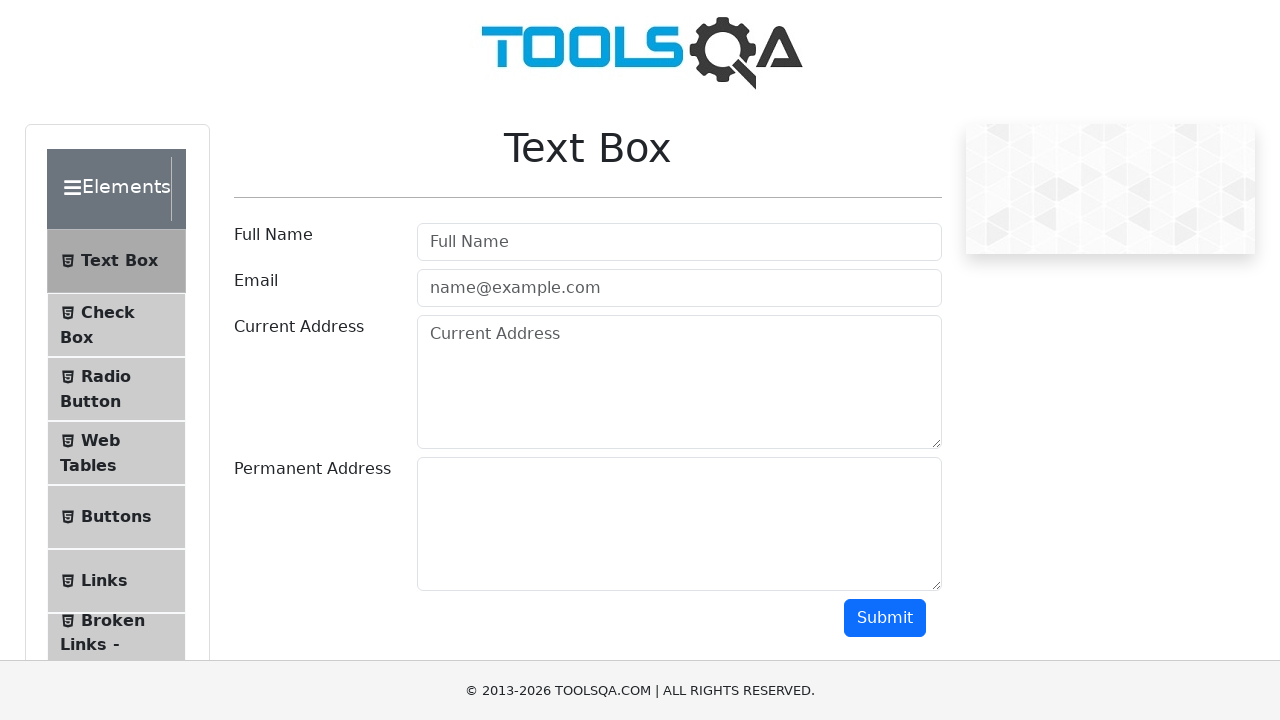

Waited for form elements to load
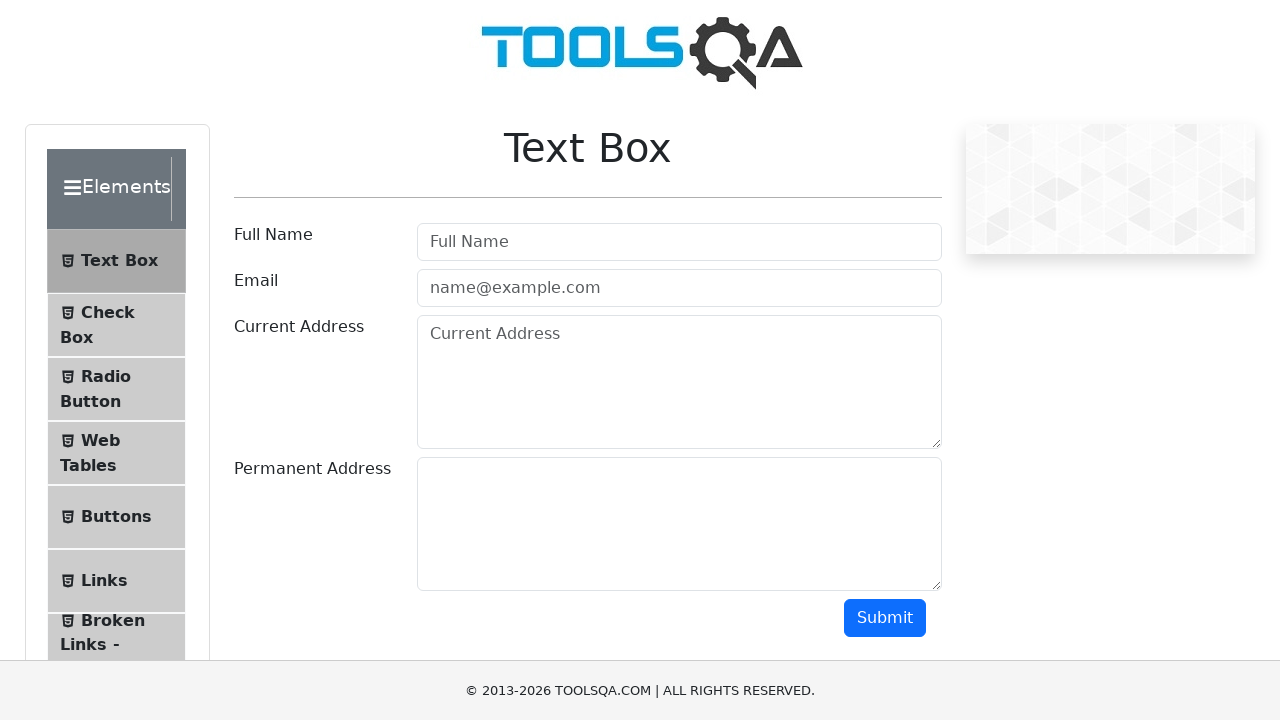

Filled in full name field with 'John Smith' on #userName
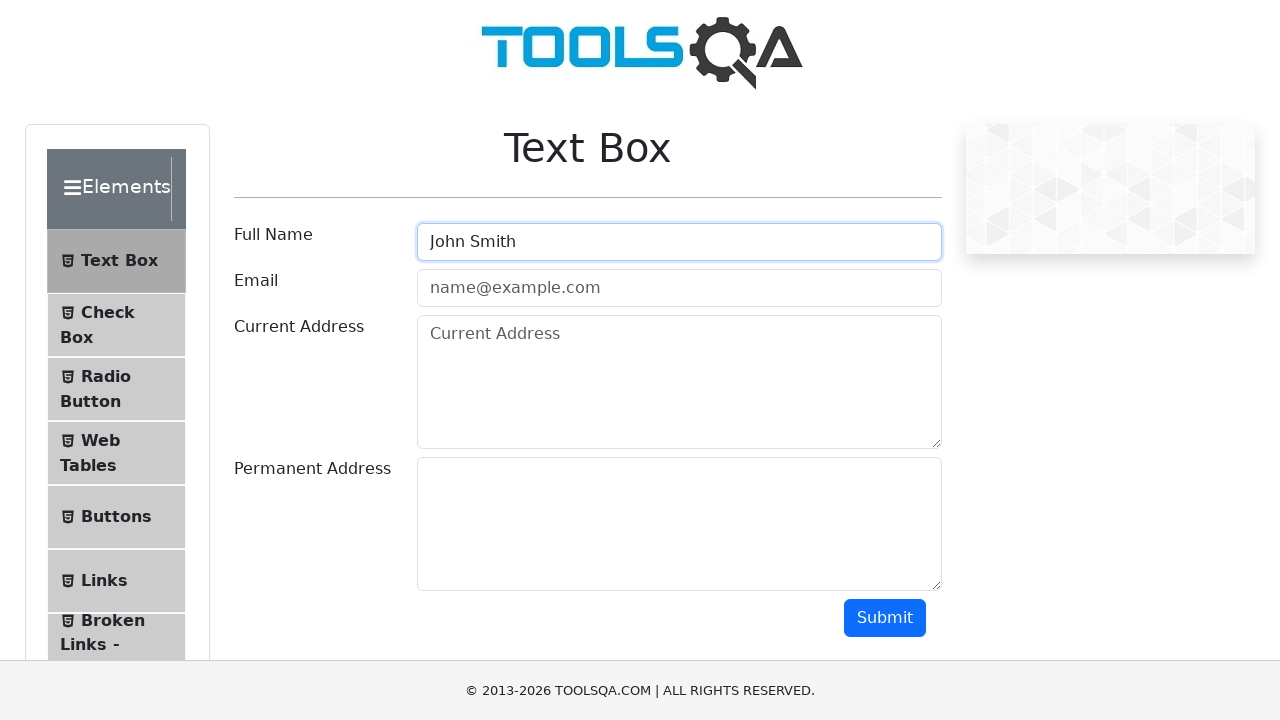

Filled in email field with 'johnsmith@example.com' on #userEmail
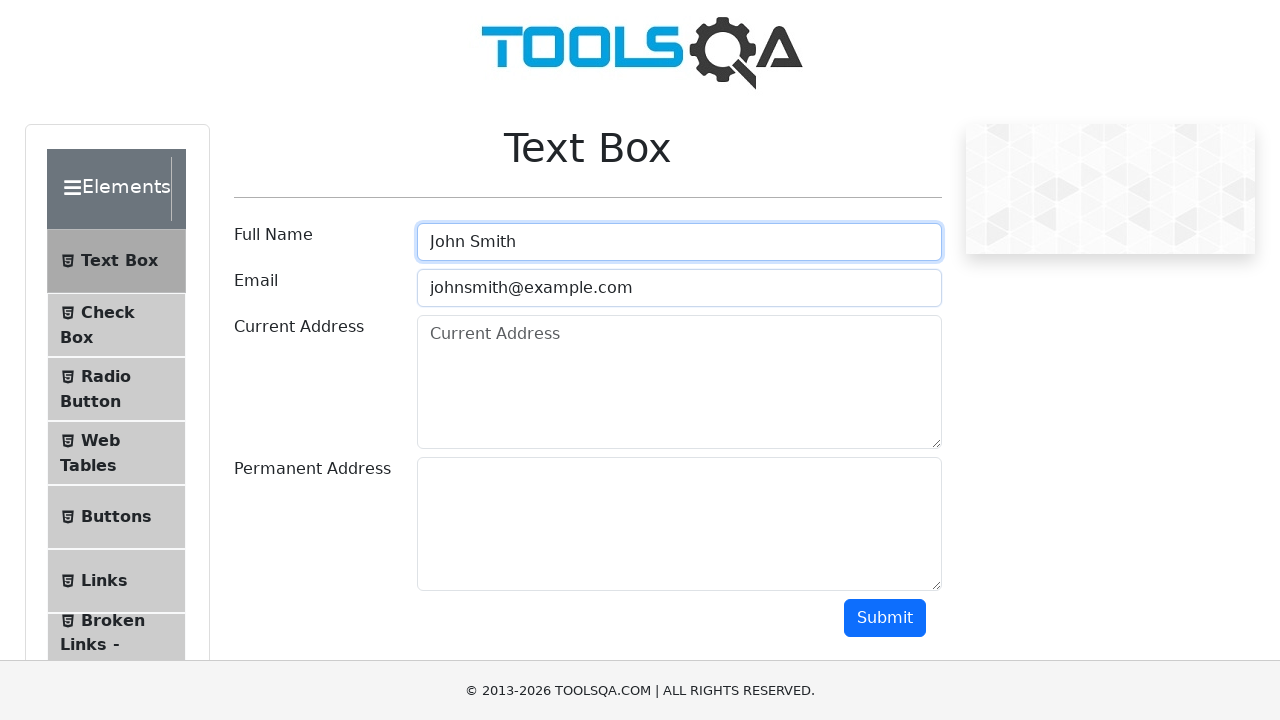

Filled in current address field with '123 Main Street, Apt 4B, New York, NY 10001' on #currentAddress
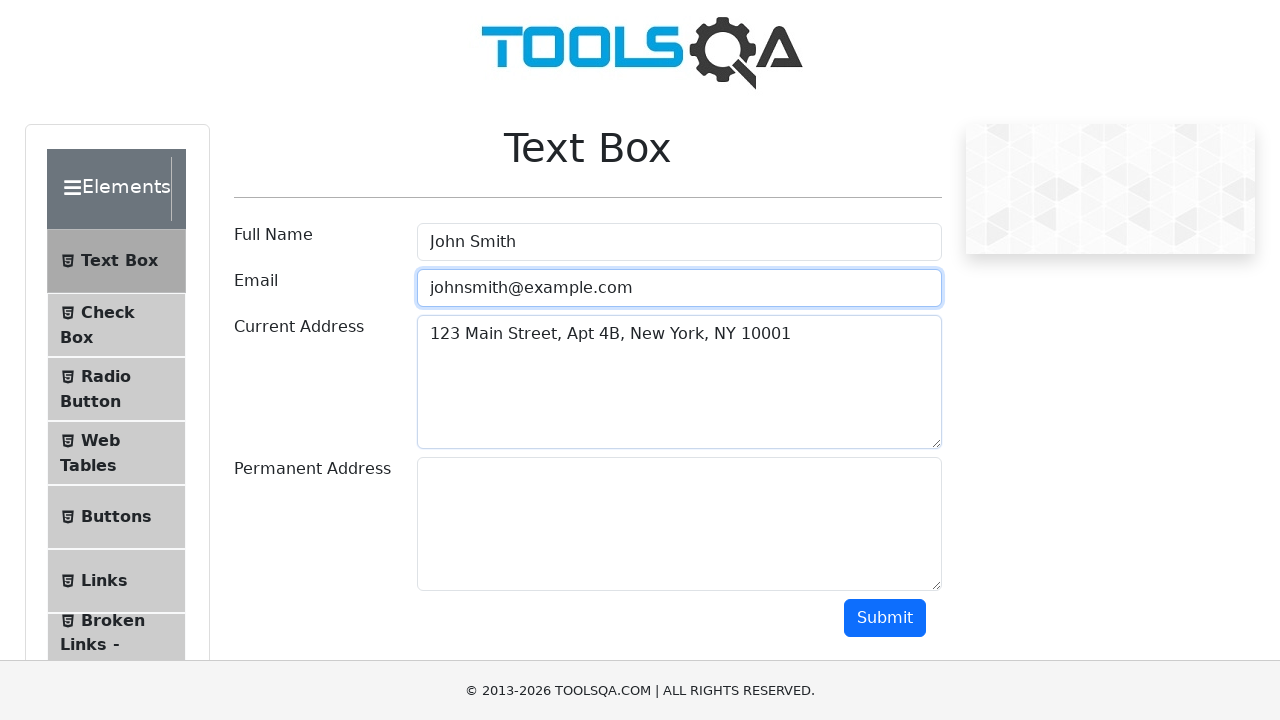

Filled in permanent address field with '456 Oak Avenue, Los Angeles, CA 90210' on #permanentAddress
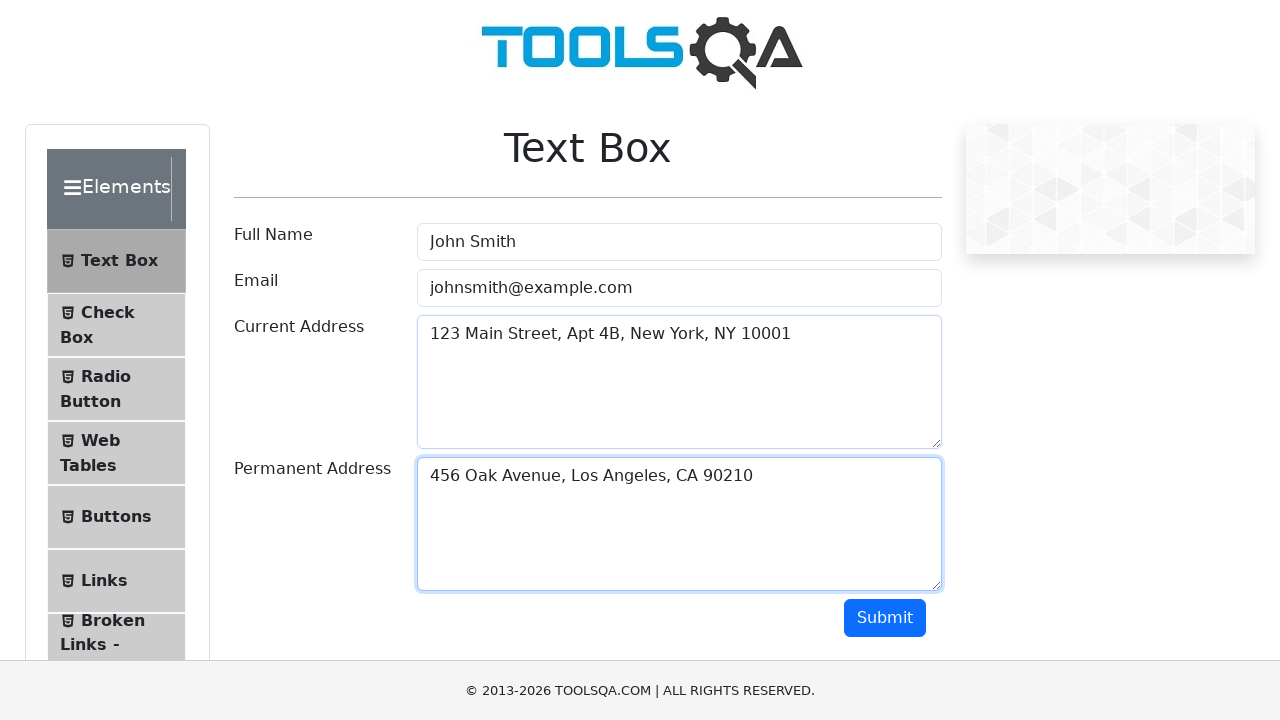

Clicked submit button to submit the form at (885, 618) on #submit
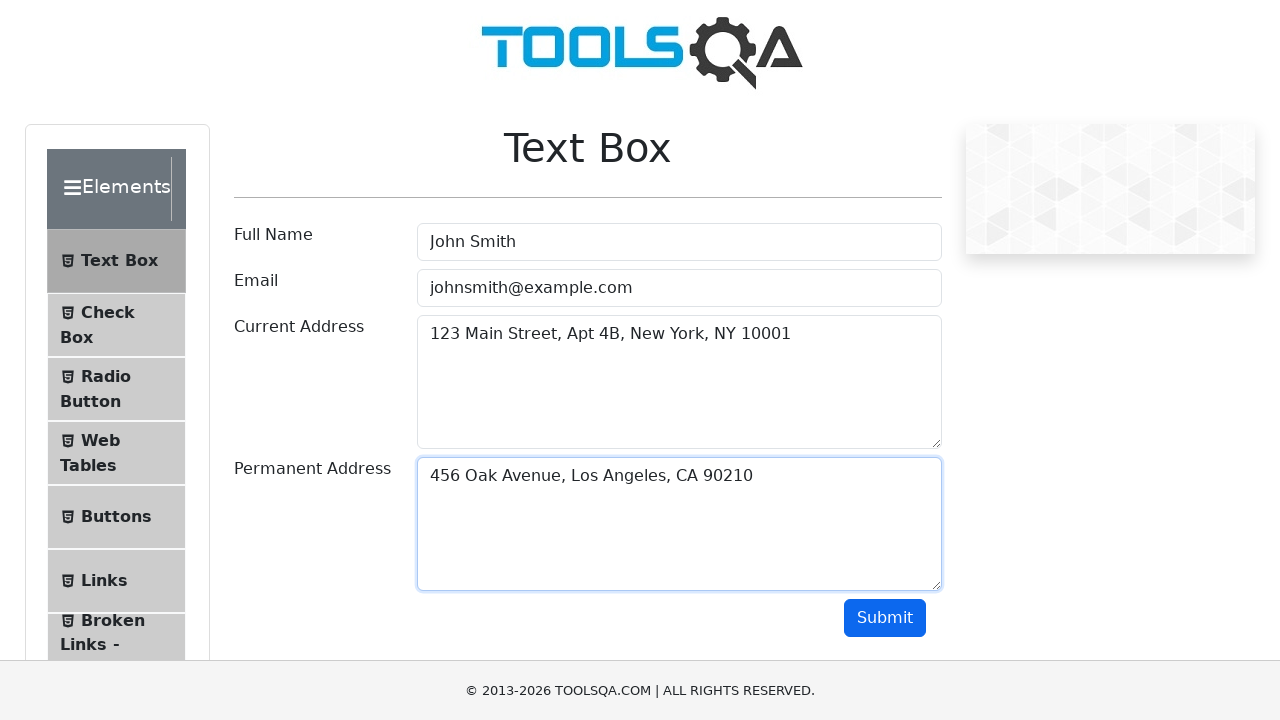

Form submission result appeared
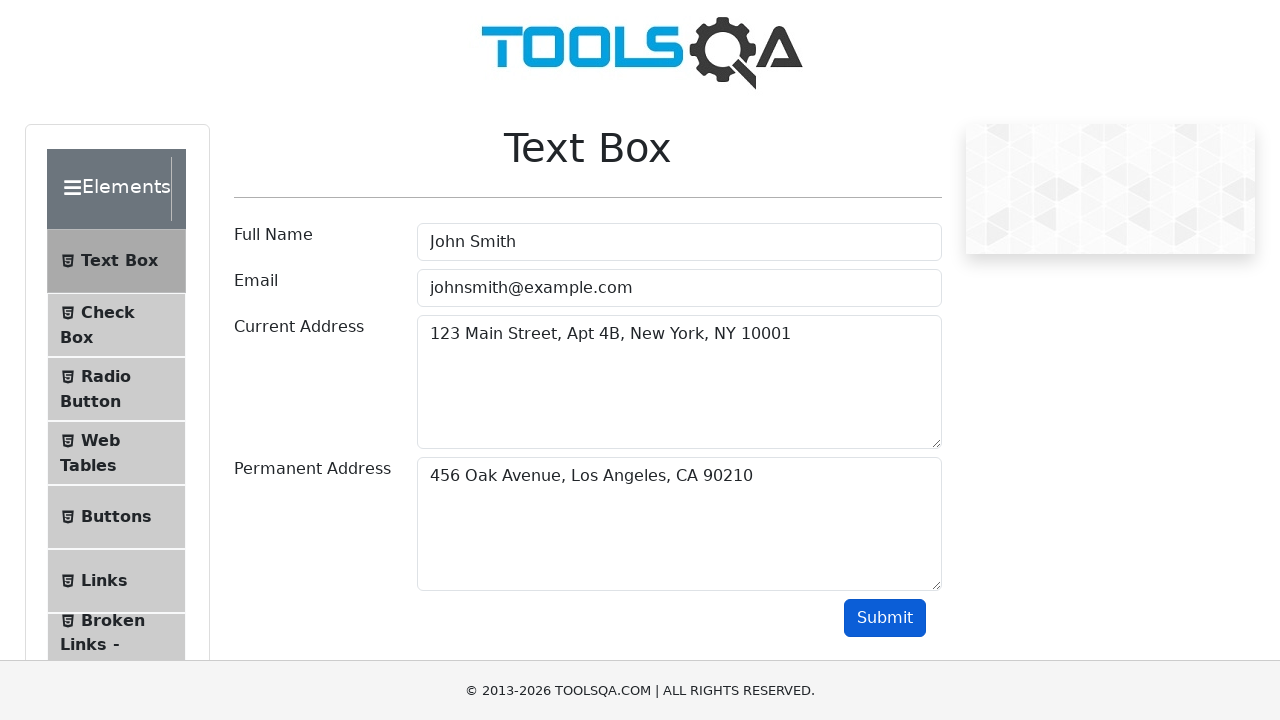

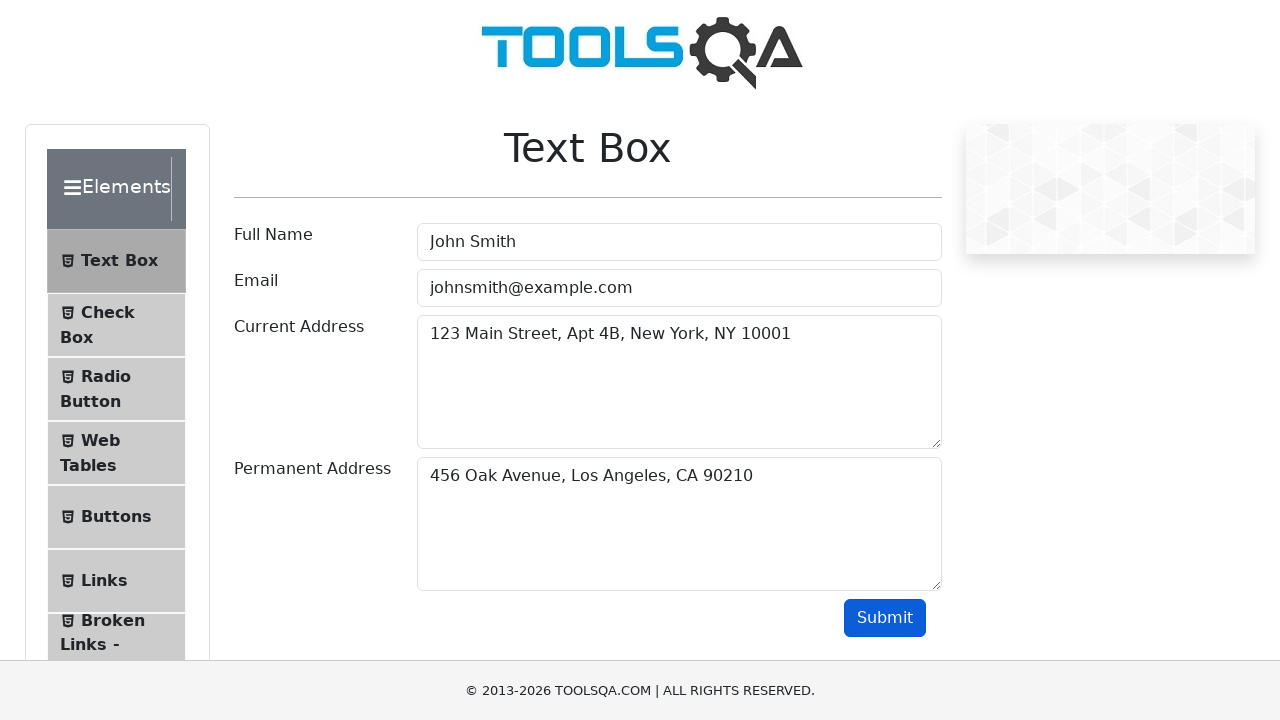